Tests random selection with Ctrl+click by selecting two non-adjacent items (11th and 17th) and verifying both are selected.

Starting URL: https://automationfc.github.io/jquery-selectable/

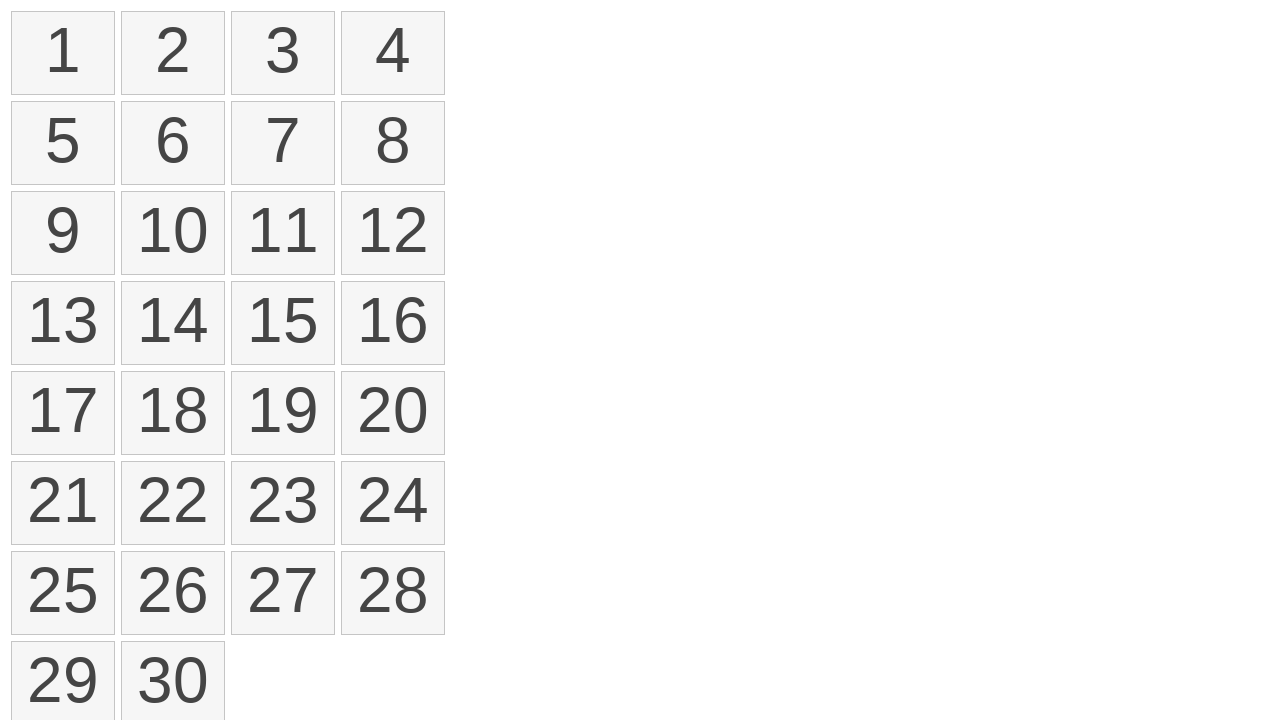

Located all selectable list items
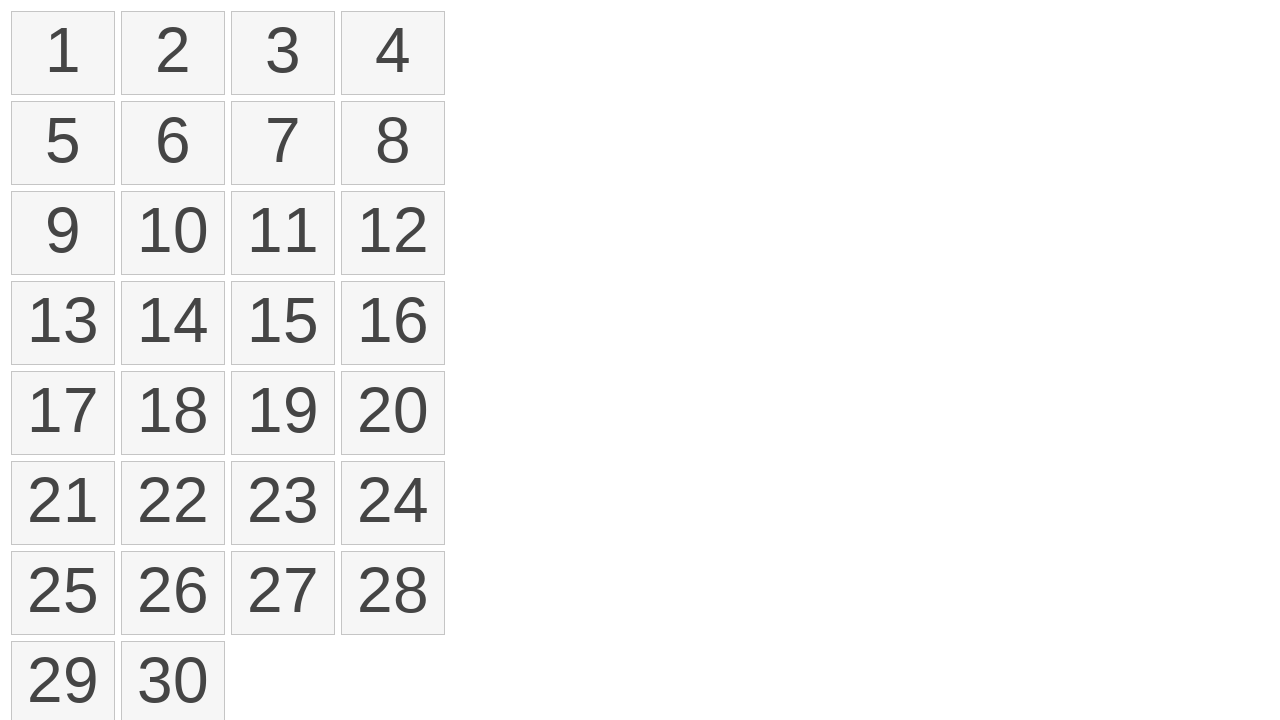

First selectable item became visible
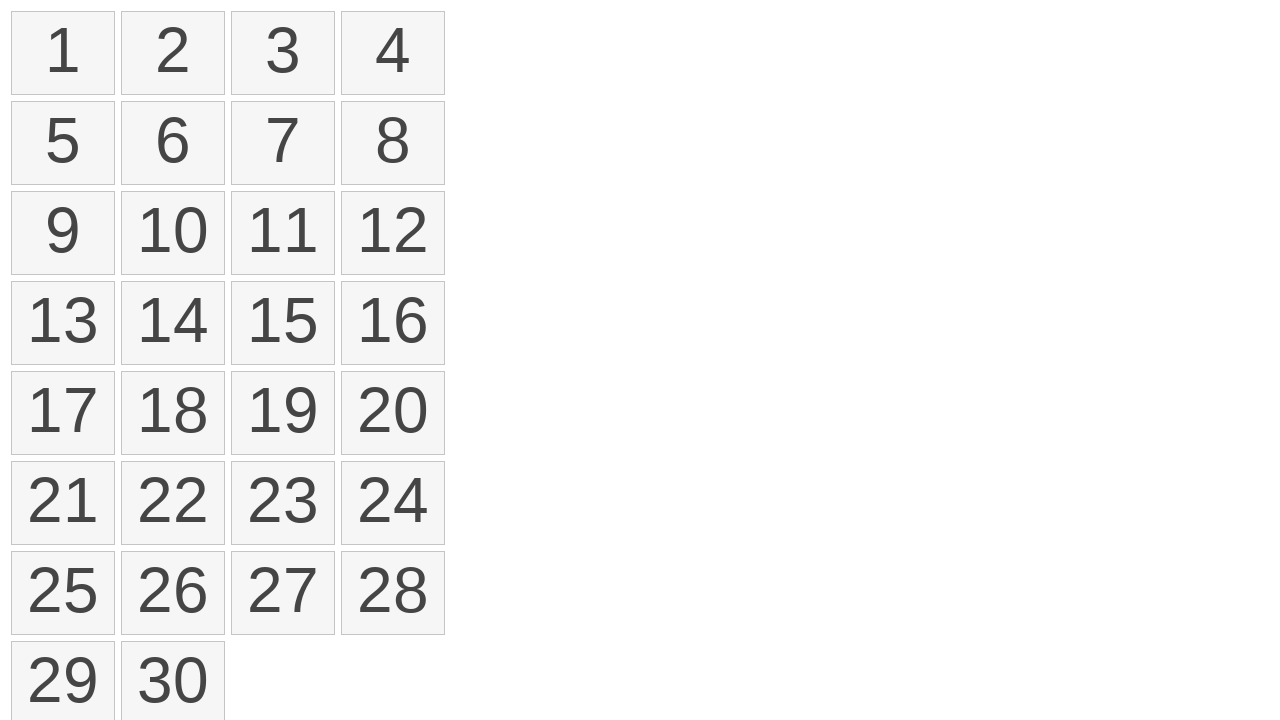

Clicked on 11th item (index 10) at (283, 233) on xpath=//ol[@id='selectable']/li >> nth=10
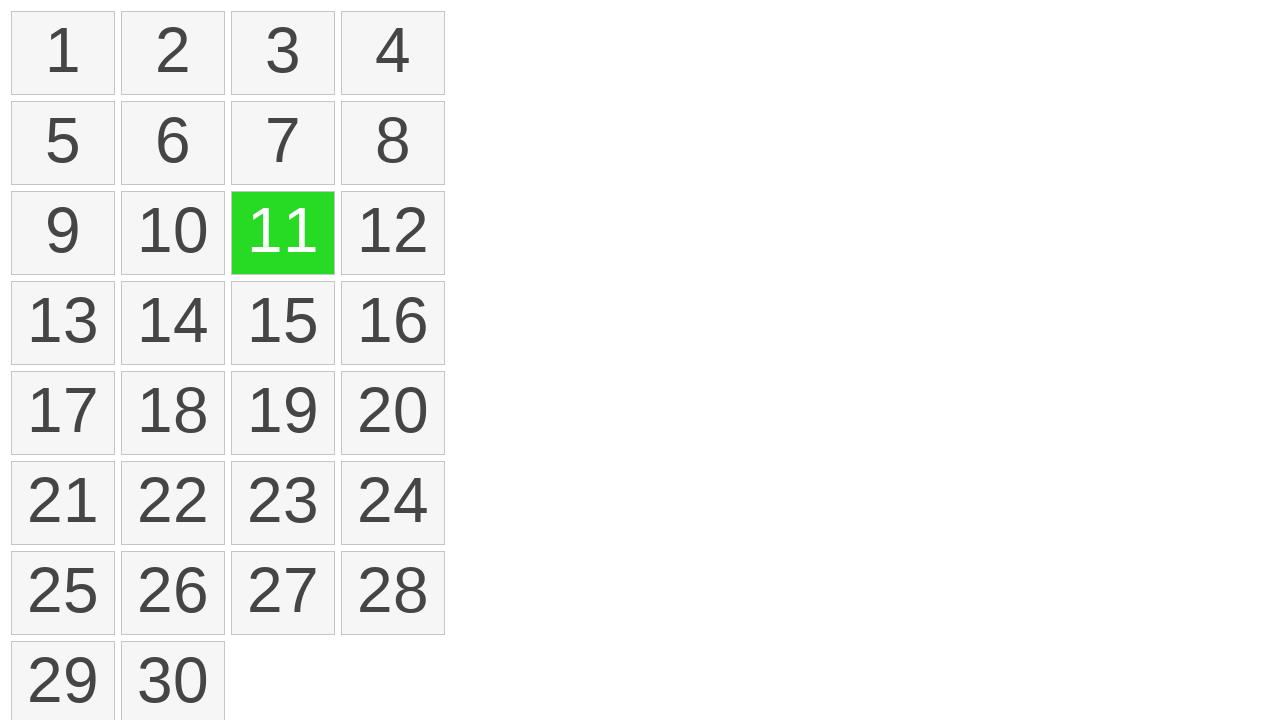

Ctrl+clicked on 17th item (index 16) to add to selection at (63, 413) on xpath=//ol[@id='selectable']/li >> nth=16
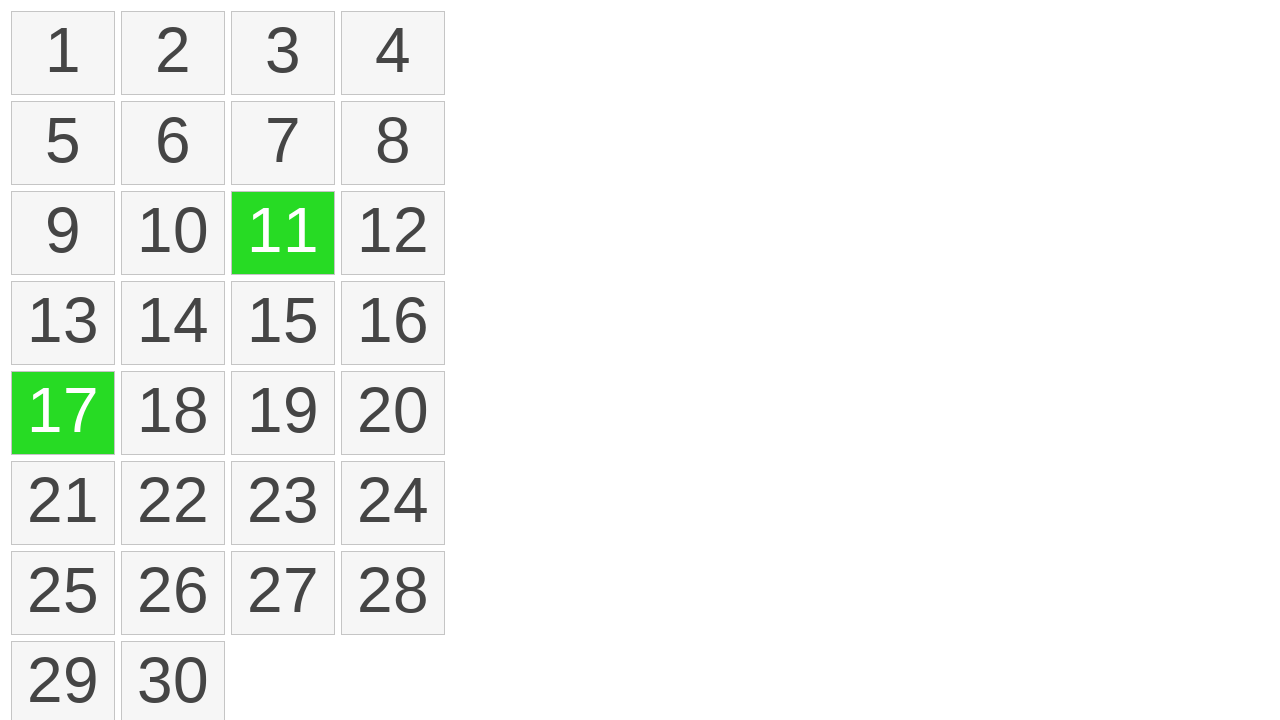

Located all selected items
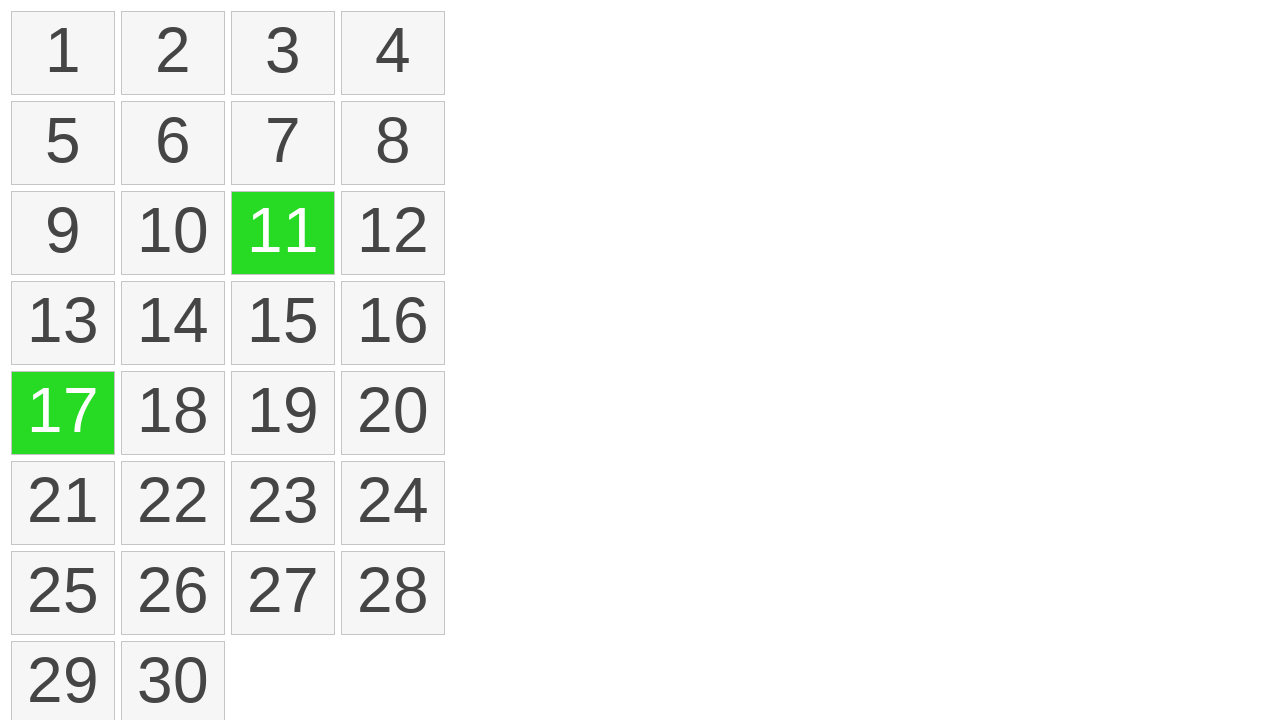

Verified that exactly 2 items are selected (11th and 17th)
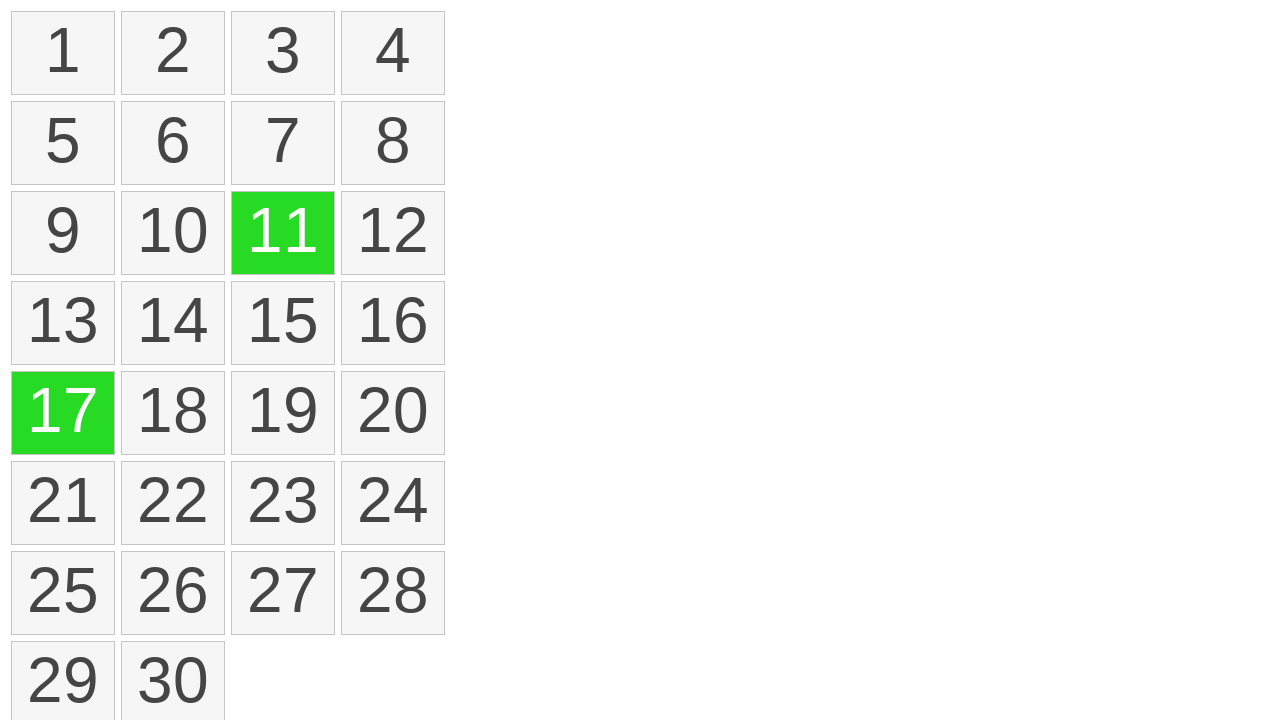

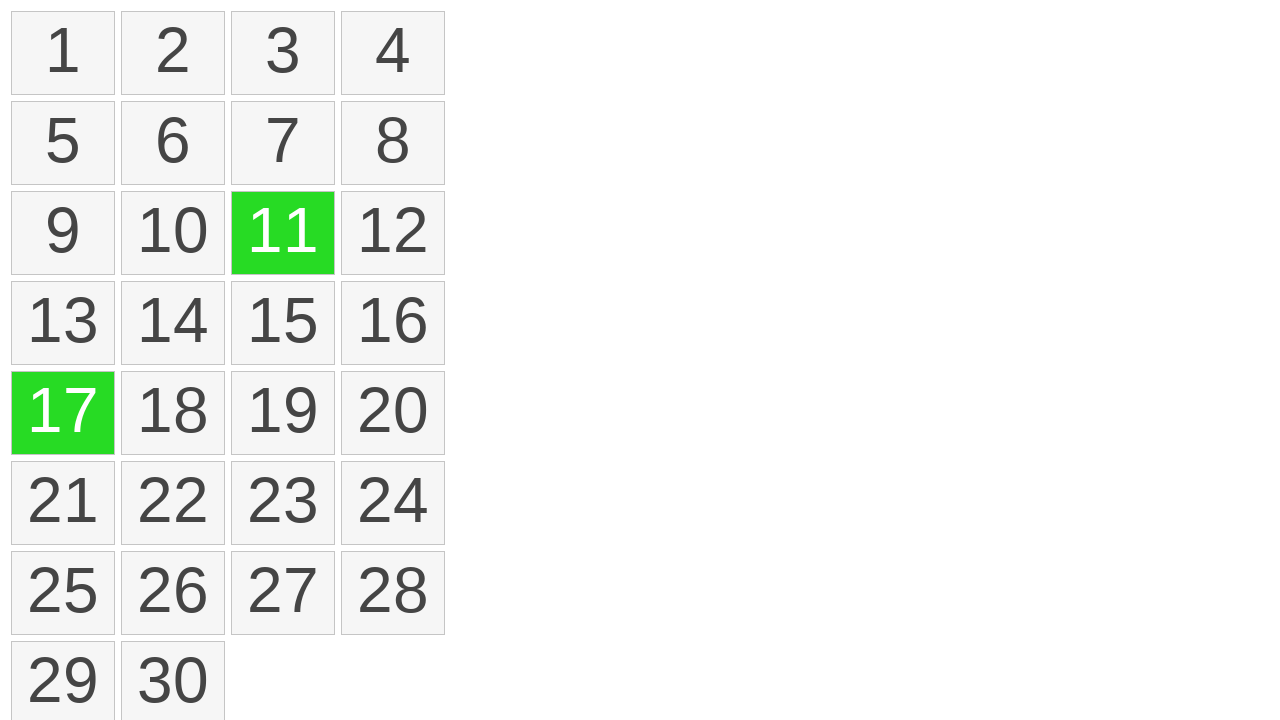